Tests JavaScript prompt popup handling by switching to an iframe, clicking a "Try it" button to trigger a prompt dialog, entering text into the prompt, and accepting it.

Starting URL: https://www.w3schools.com/jsref/tryit.asp?filename=tryjsref_prompt

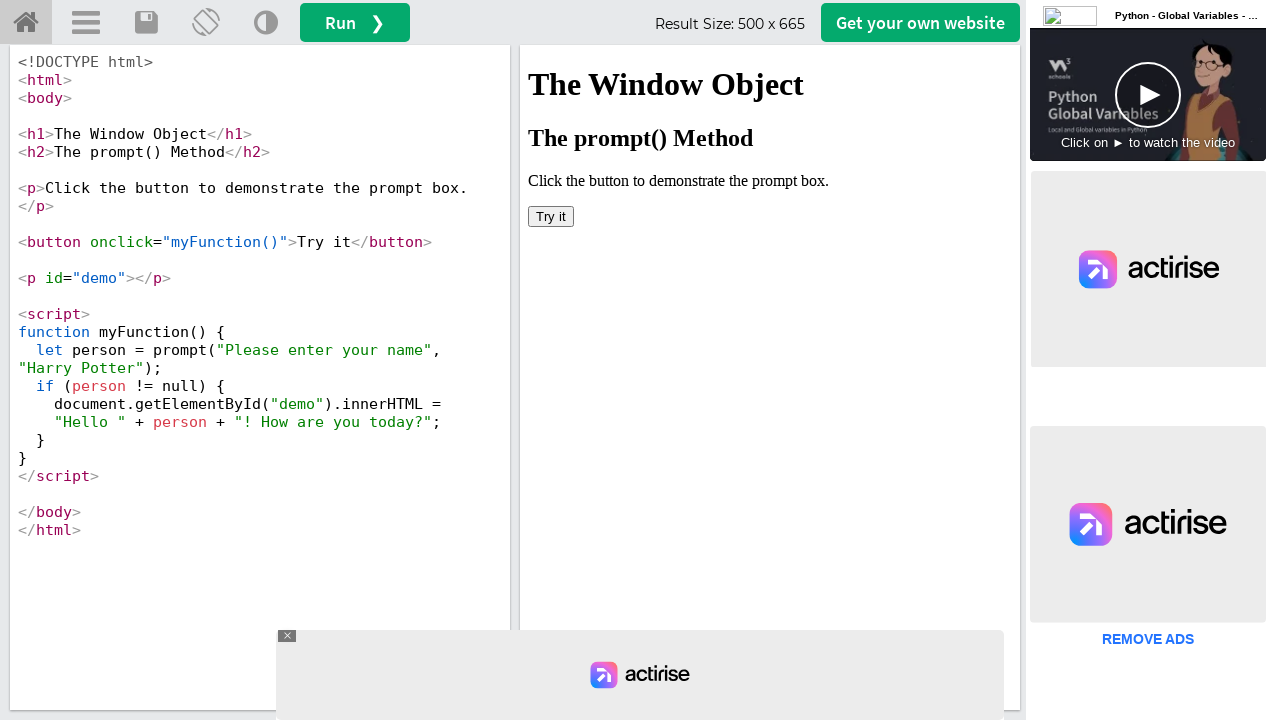

Set up dialog handler to accept prompt with text 'vignesh'
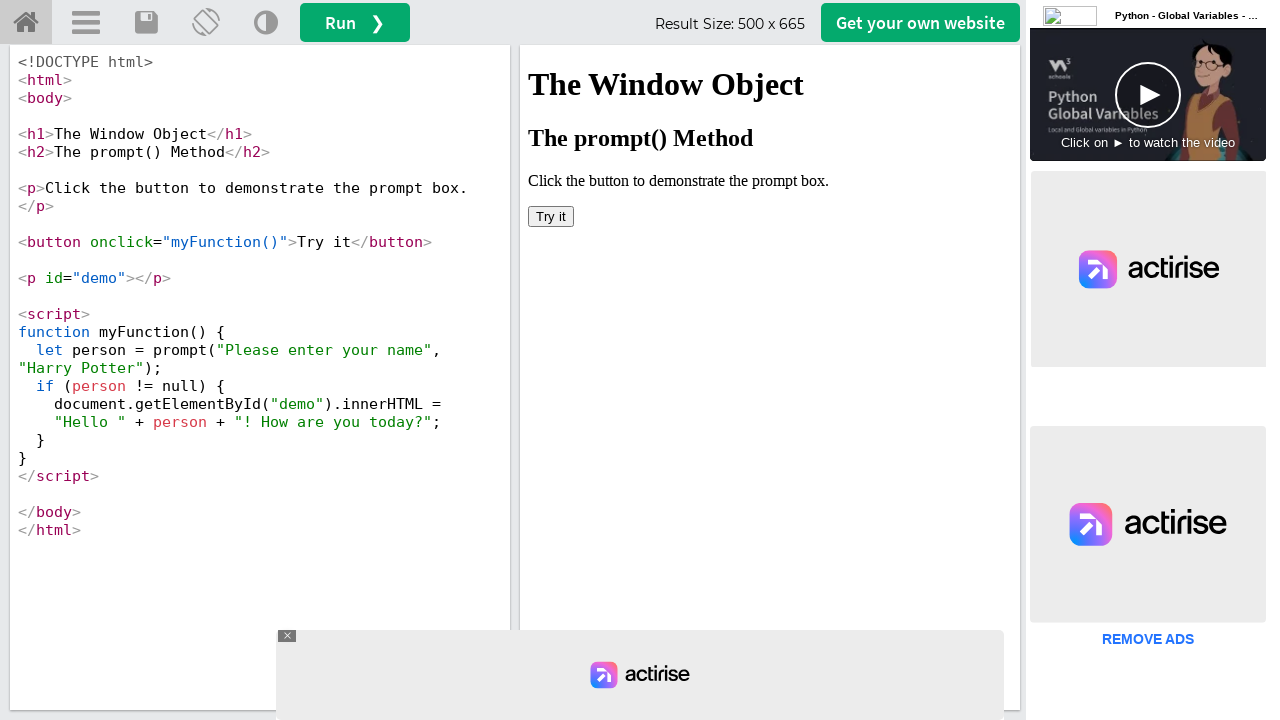

Located iframe with ID 'iframeResult'
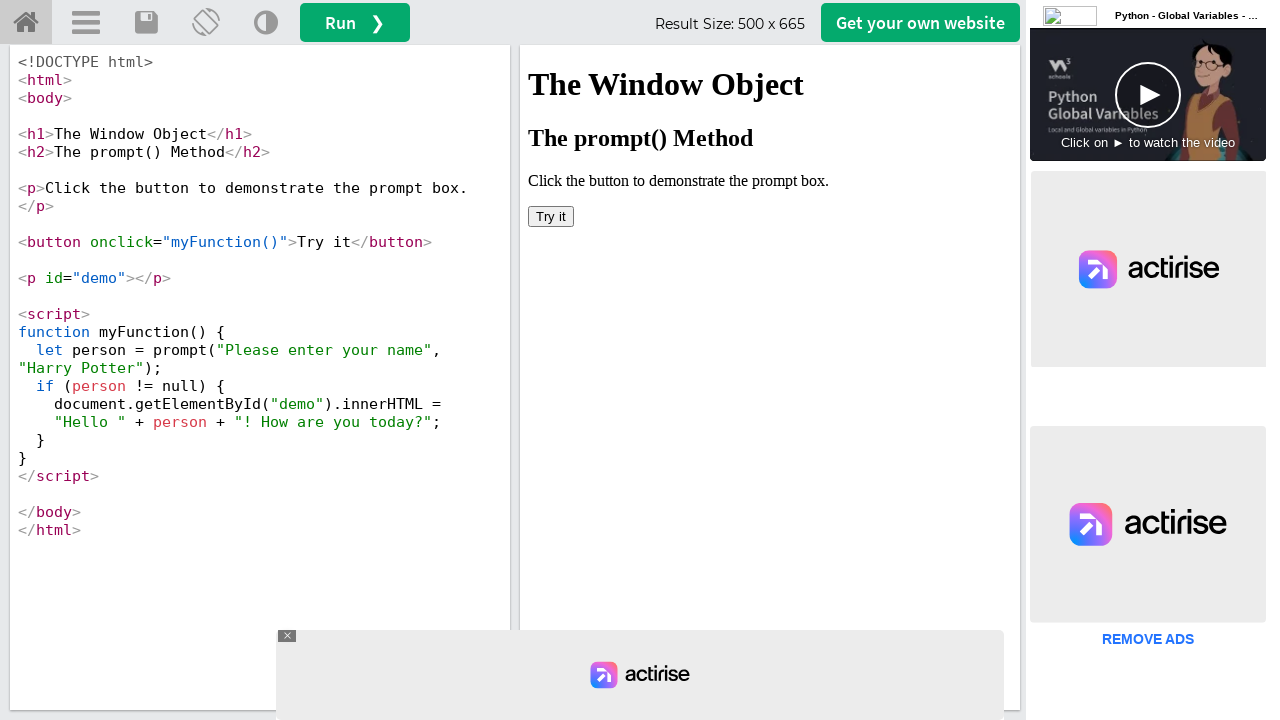

Clicked 'Try it' button to trigger prompt dialog at (551, 216) on #iframeResult >> internal:control=enter-frame >> button:has-text('Try it')
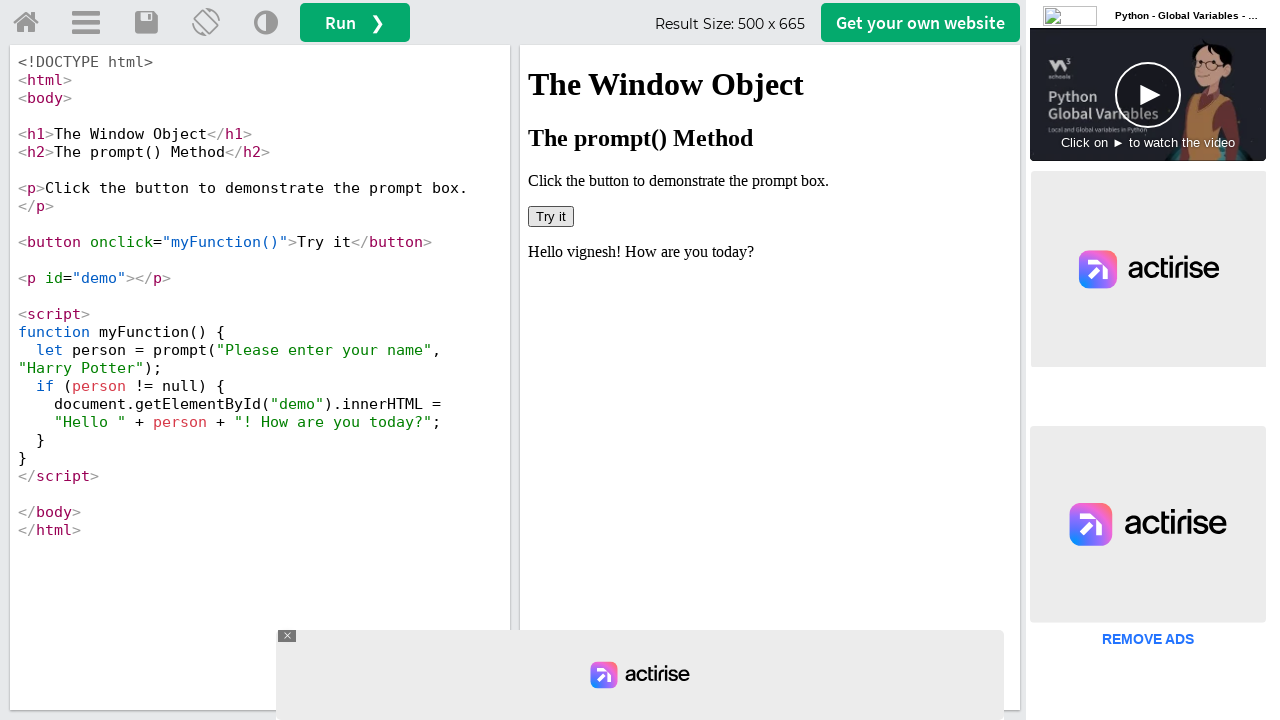

Verified that entered text 'vignesh' appeared in the result
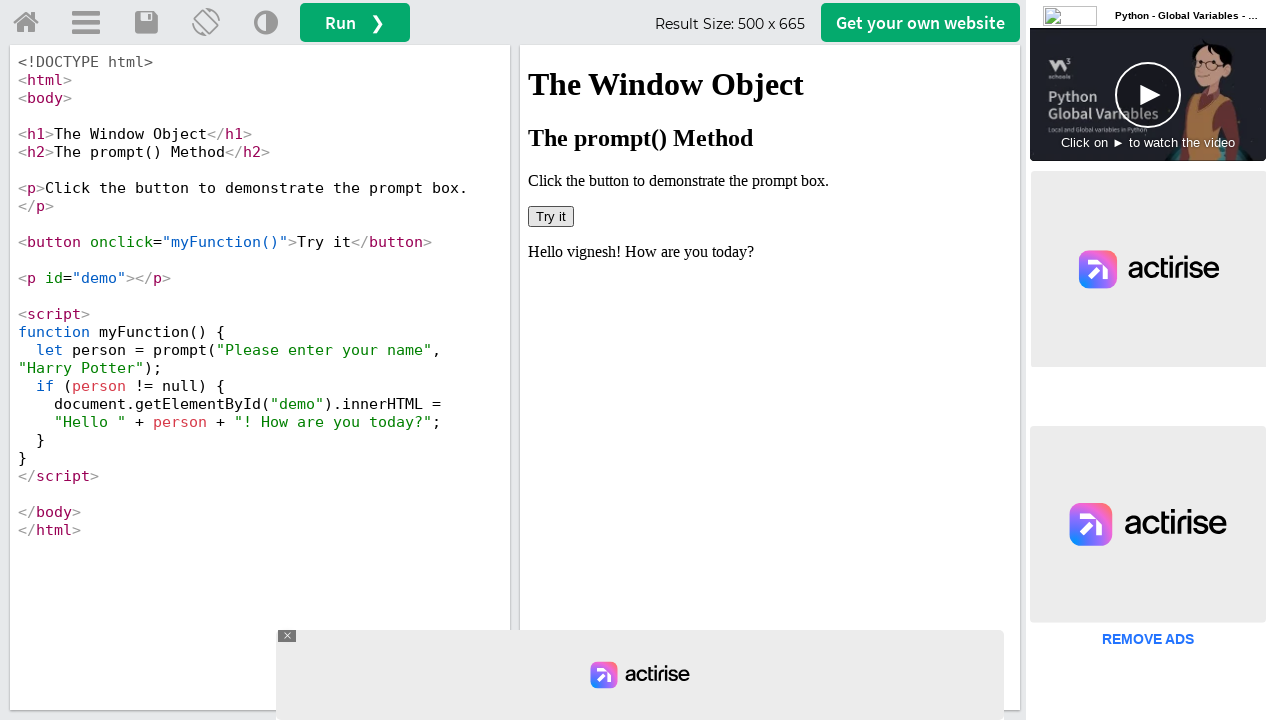

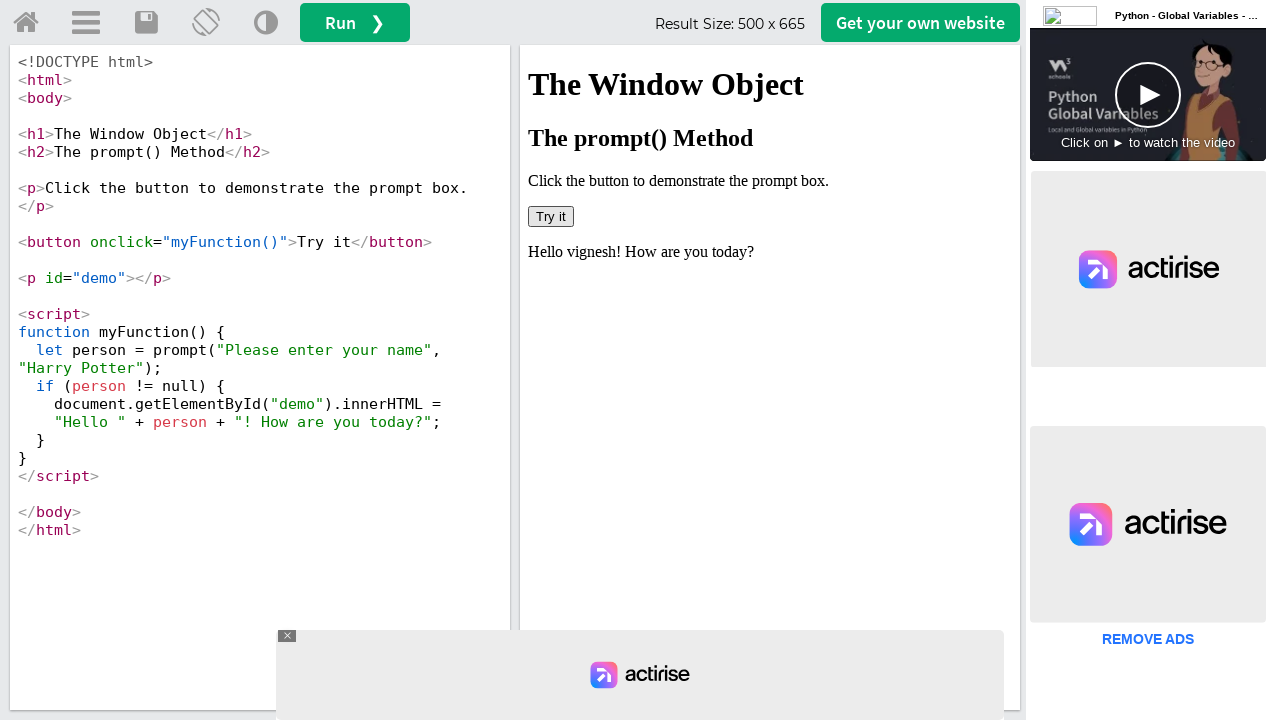